Tests window handling functionality by clicking a link to open a new window, switching to it to verify content, then switching back to the main window

Starting URL: https://the-internet.herokuapp.com/windows

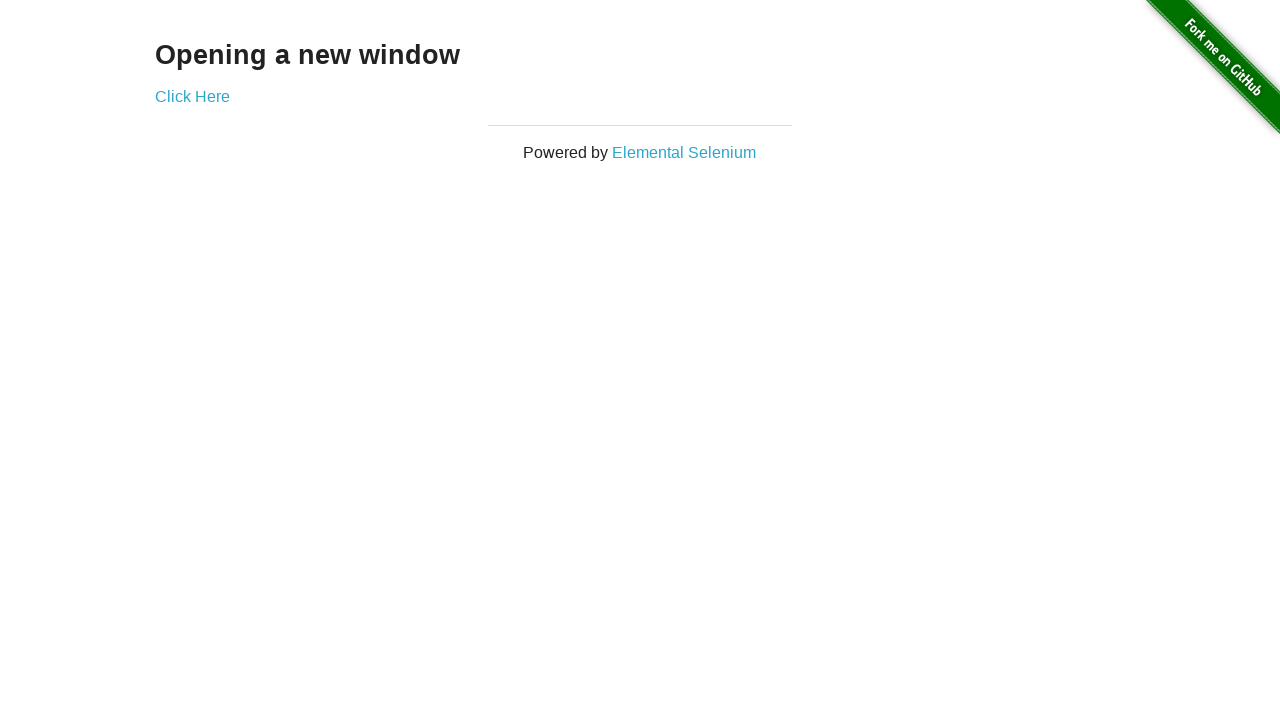

Clicked 'Click Here' link to open new window at (192, 96) on a:text('Click Here')
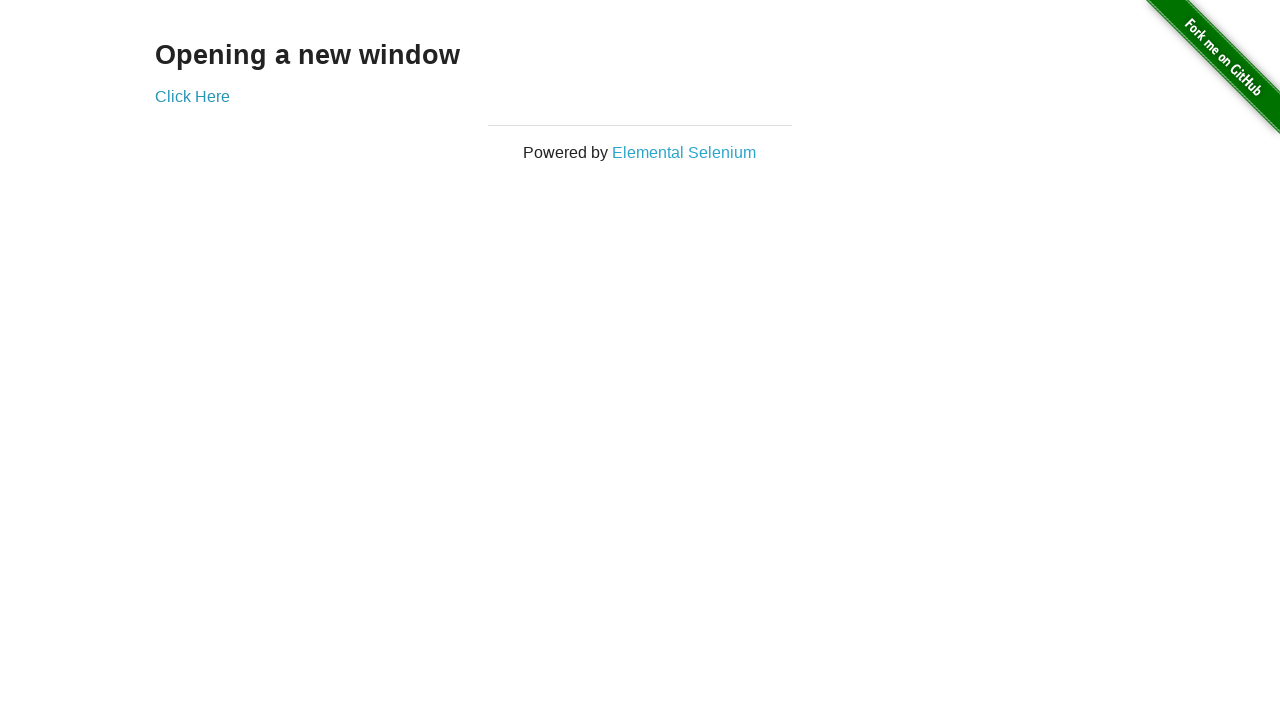

Waited for new window to open
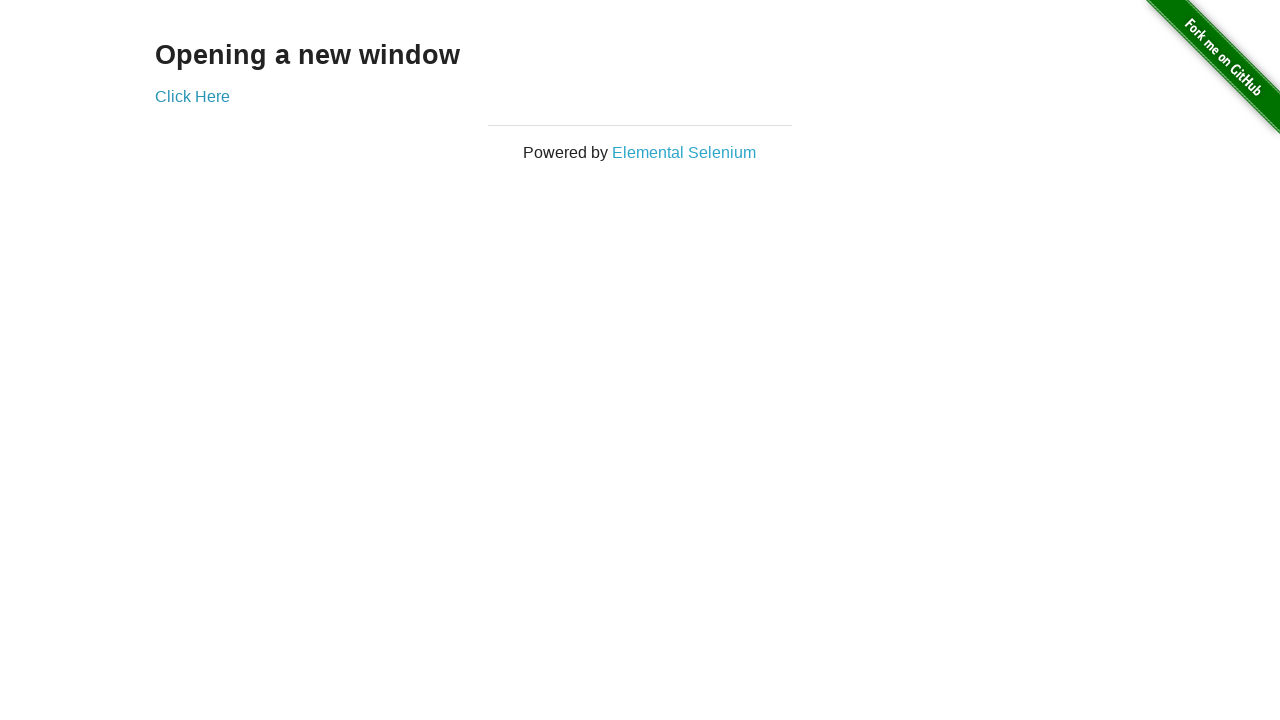

Retrieved all open pages/windows
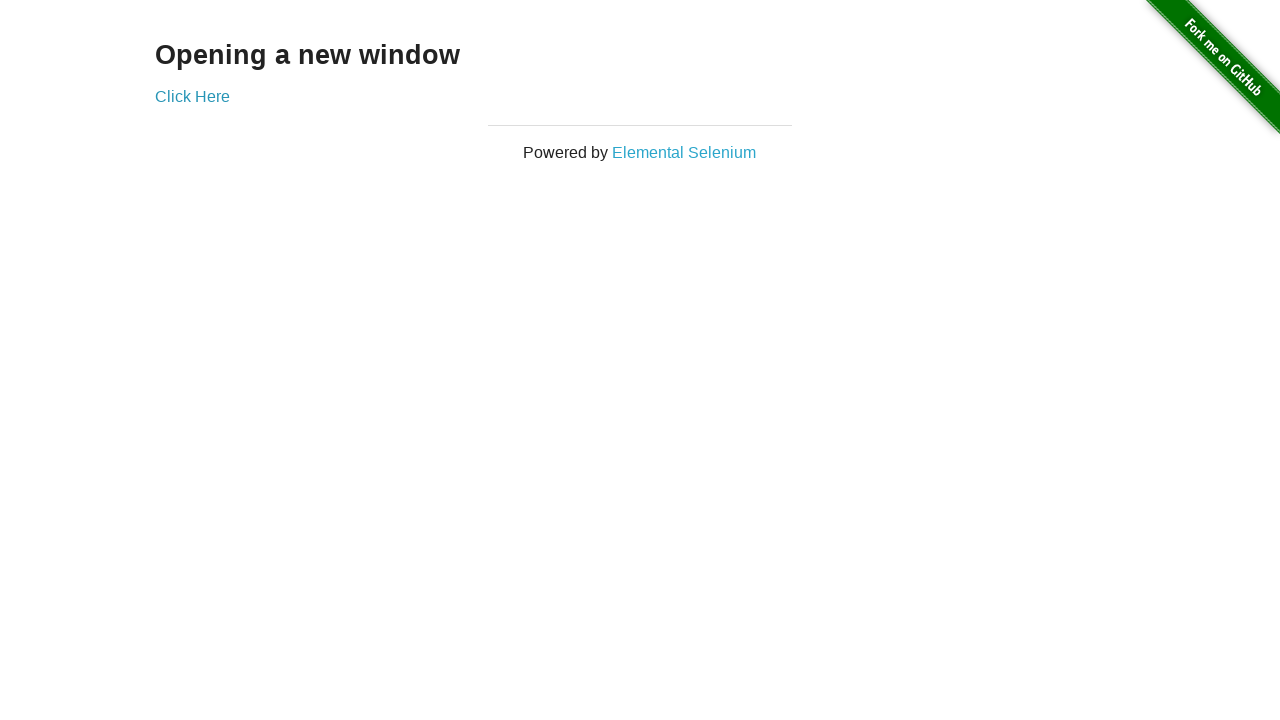

Switched to newly opened window
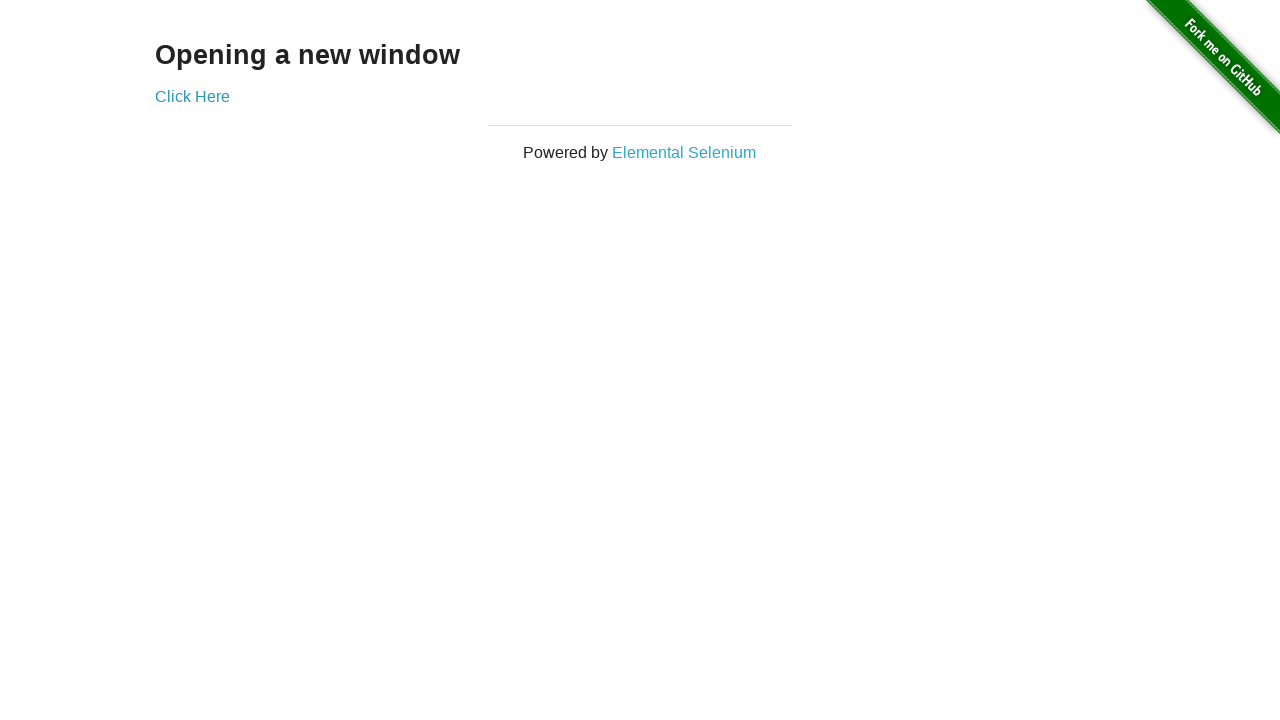

Waited for h3 element to load in new window
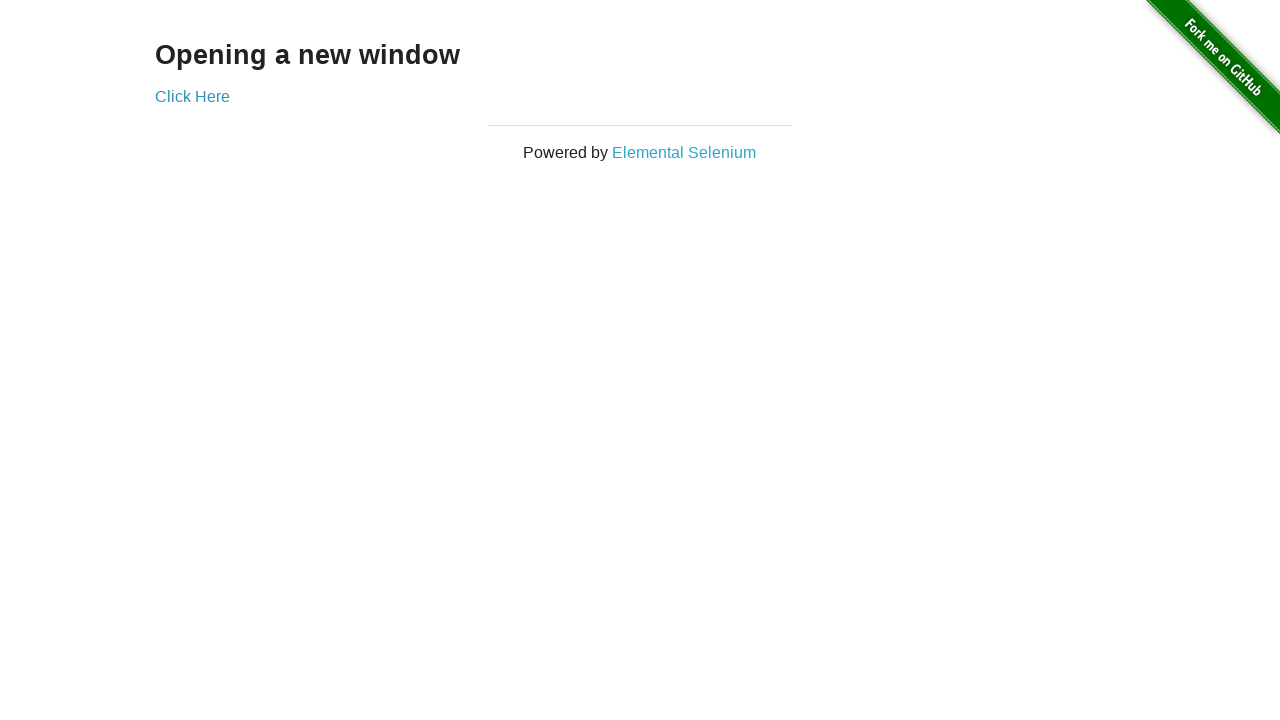

Retrieved text from h3 element in new window: 'New Window'
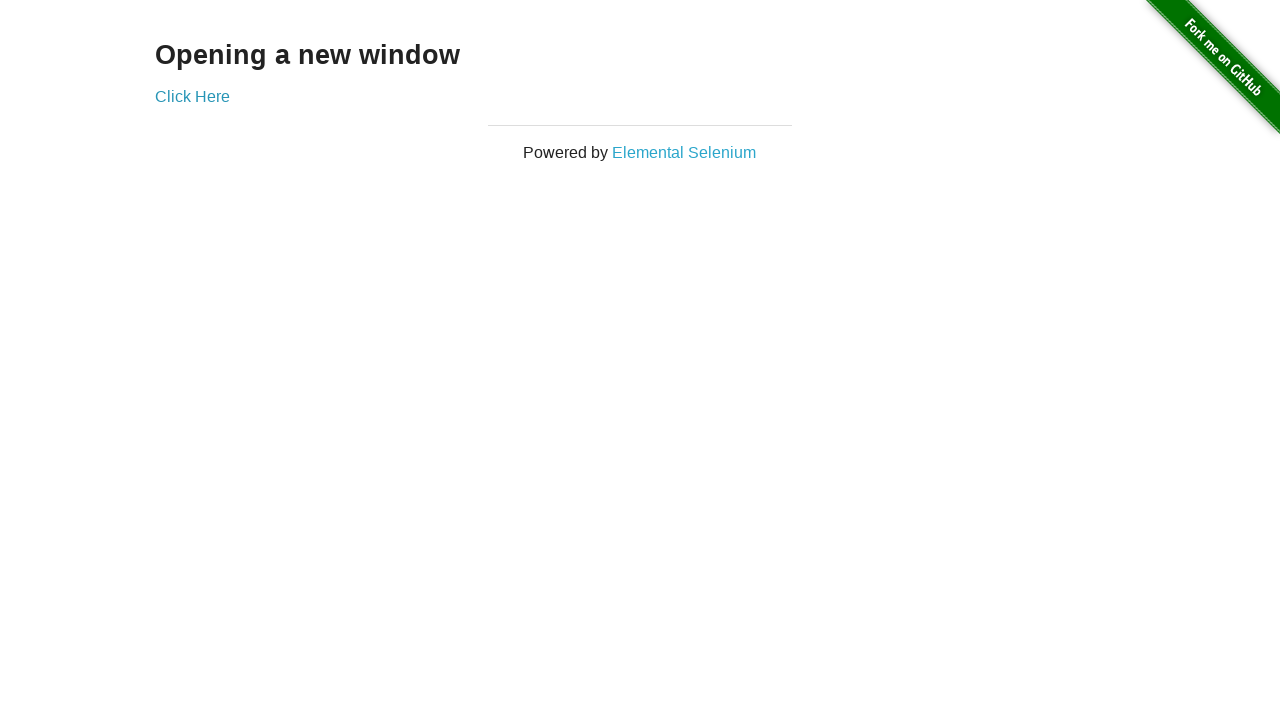

Closed the new window
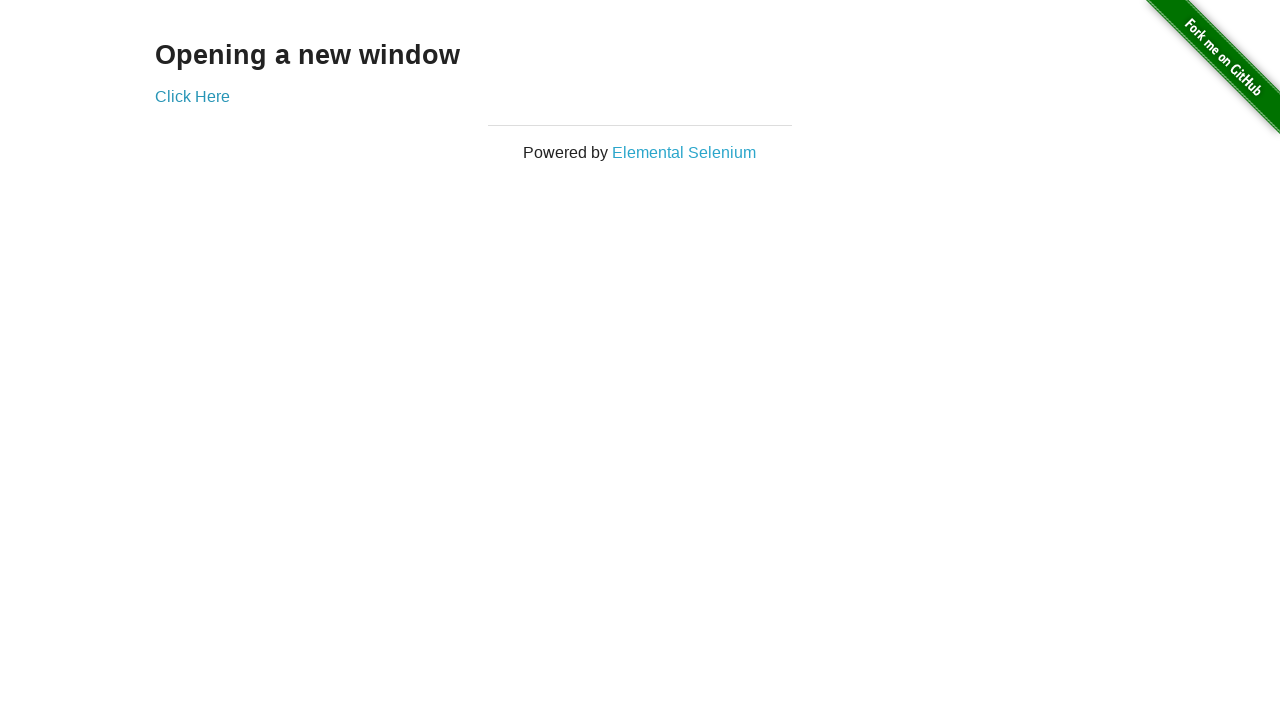

Switched back to original window for continued testing
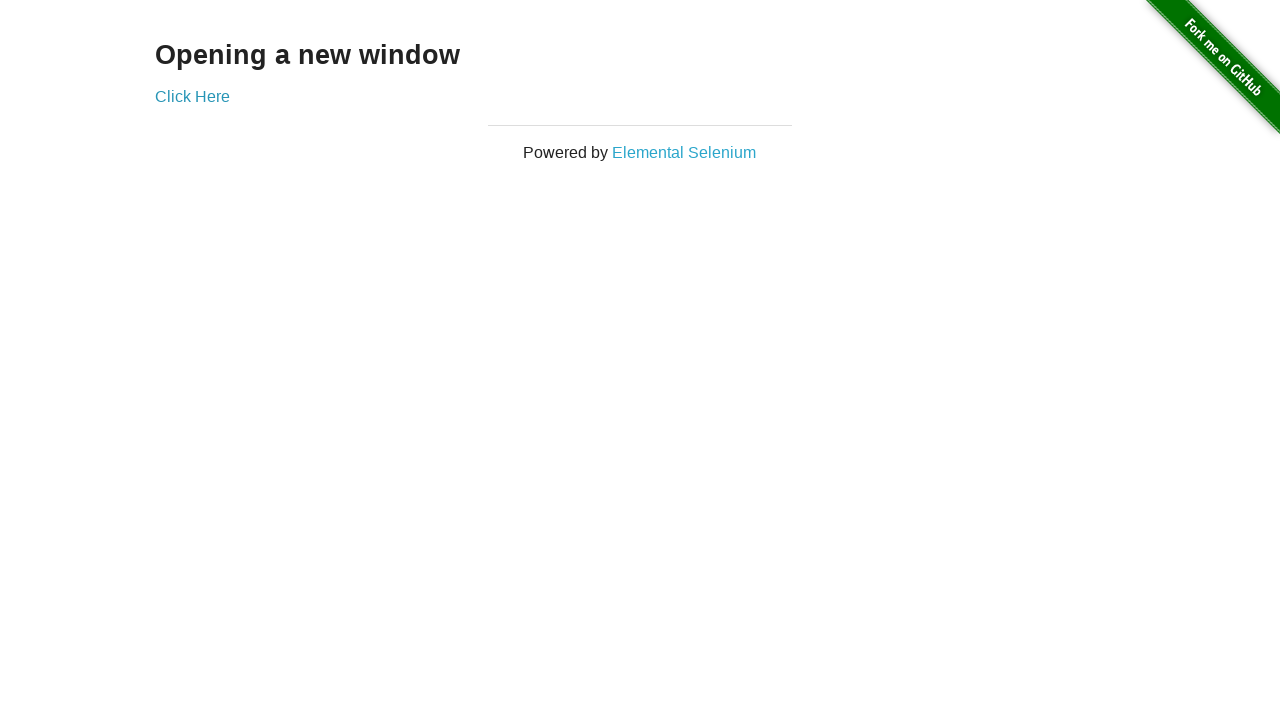

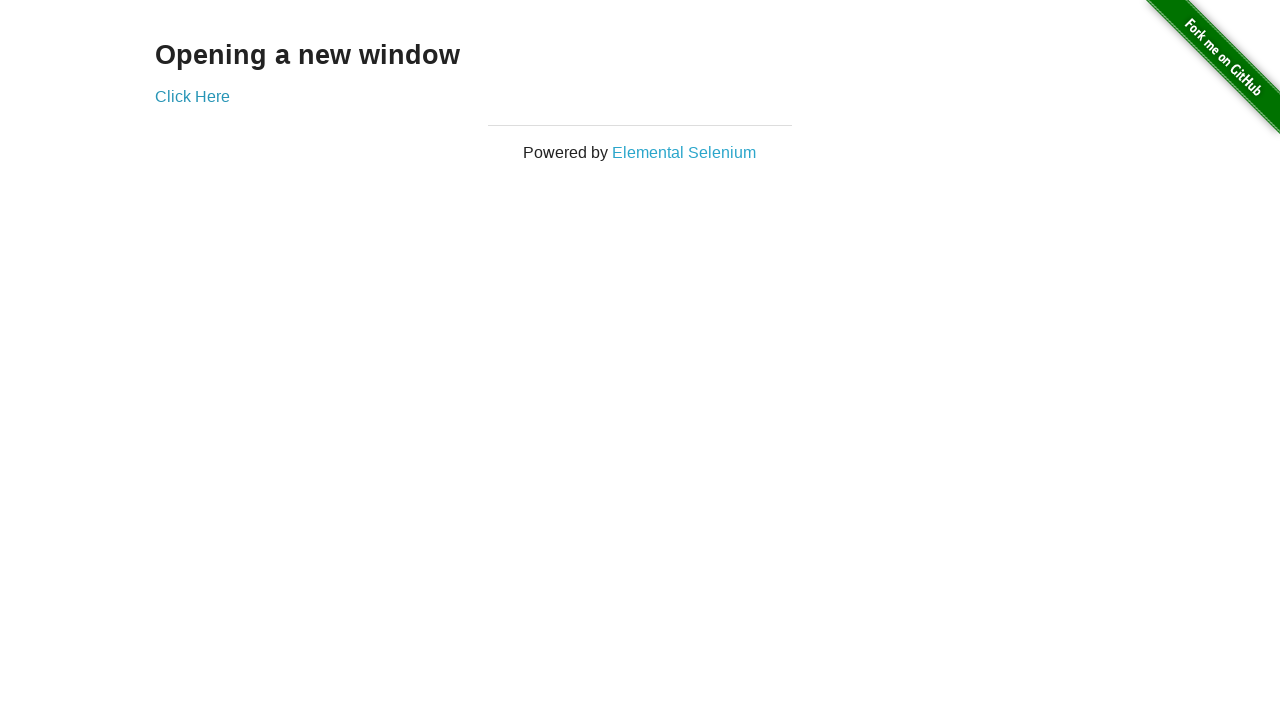